Tests filling out a contact form including name field, message field, solving a captcha math problem, and submitting the form

Starting URL: https://ultimateqa.com/filling-out-forms

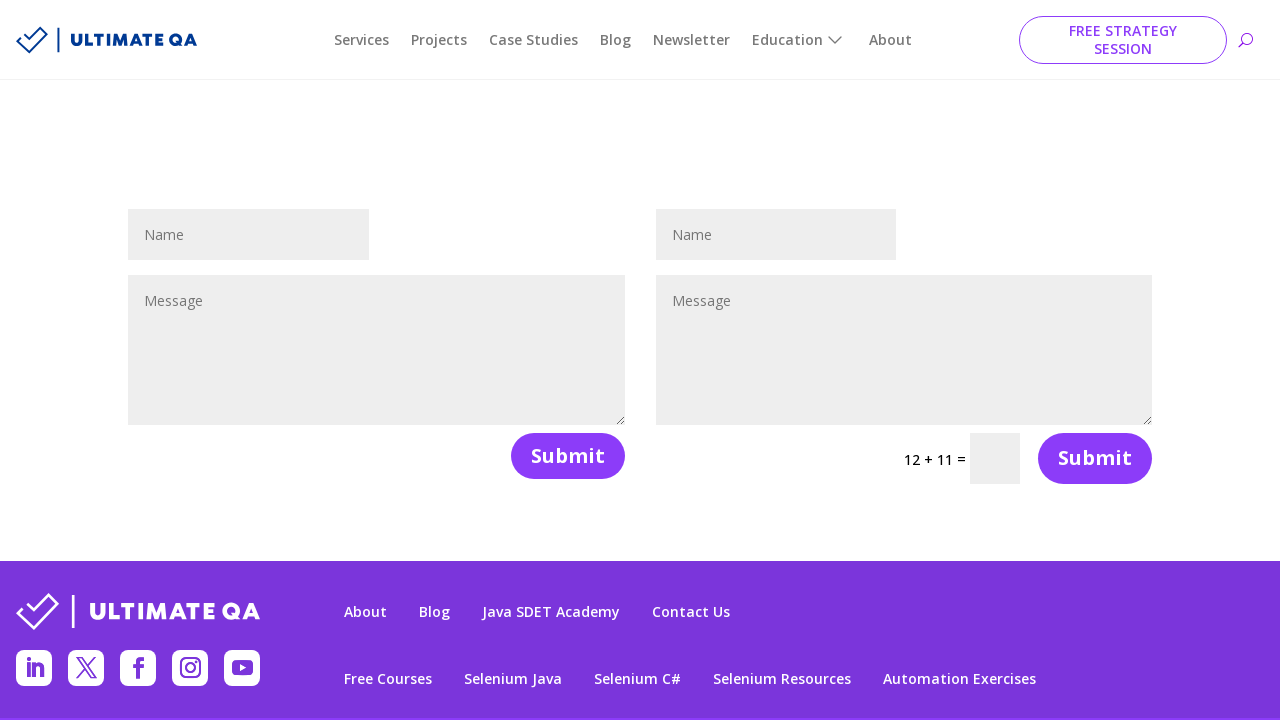

Filled name field with 'Deborah' on #et_pb_contact_name_1
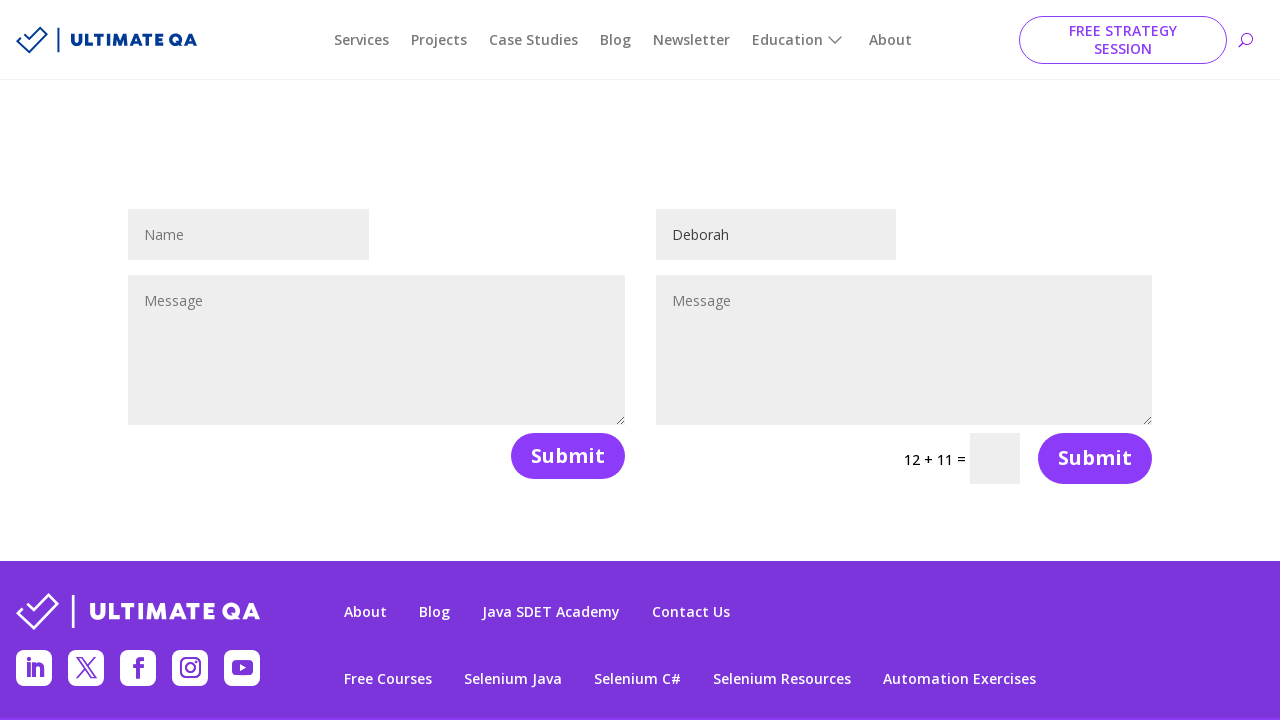

Filled message field with 'Hi' on #et_pb_contact_message_1
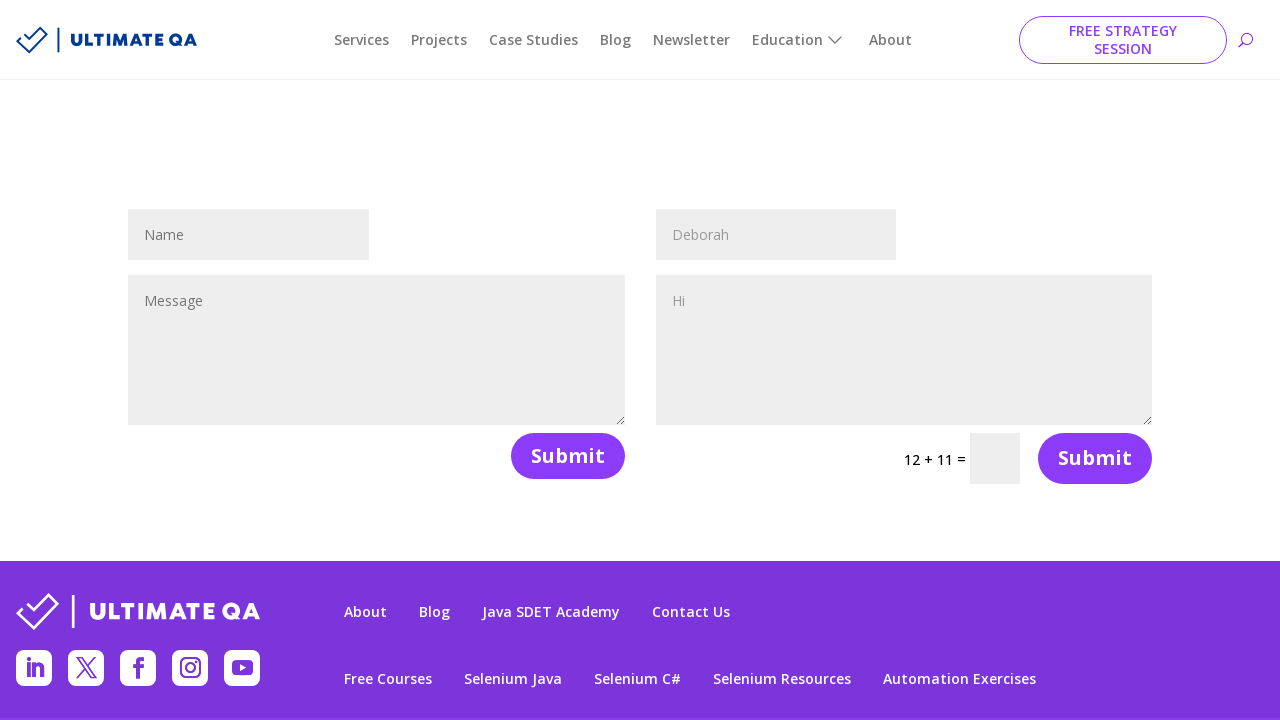

Retrieved captcha question text
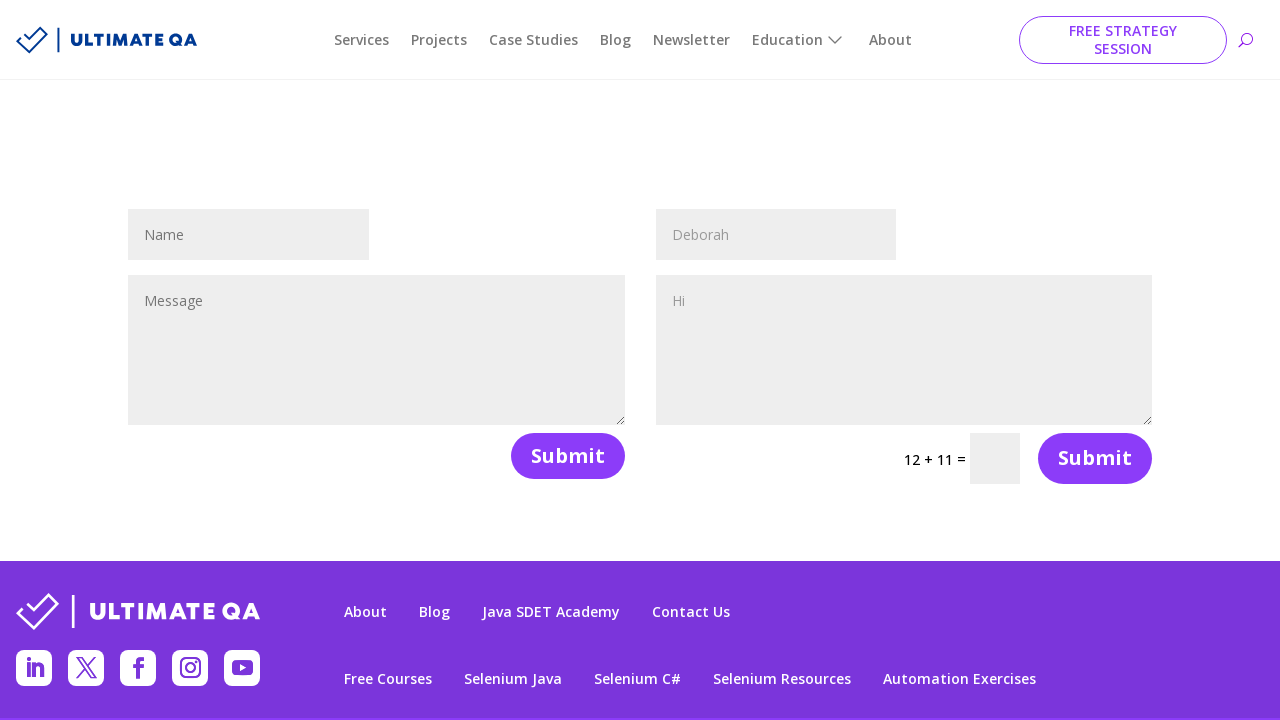

Solved captcha math problem: 12 + 11 = 23
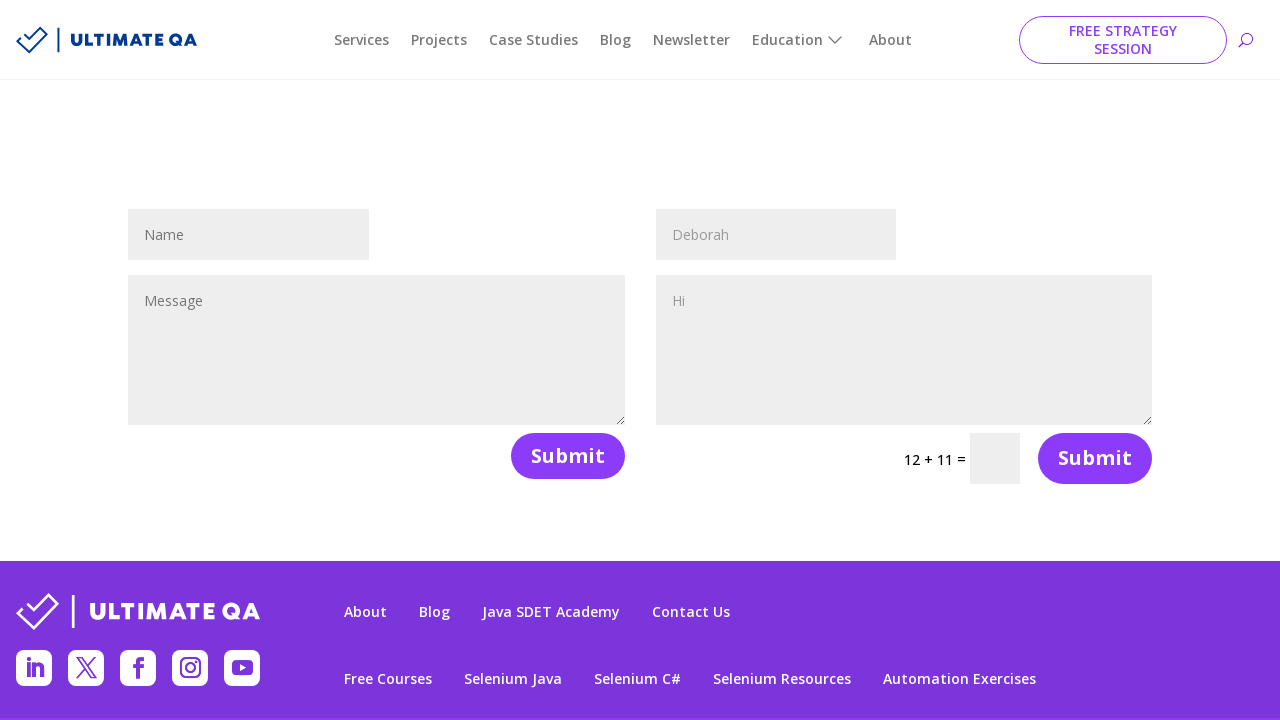

Filled captcha answer field with solution on .et_pb_contact_captcha_question + input
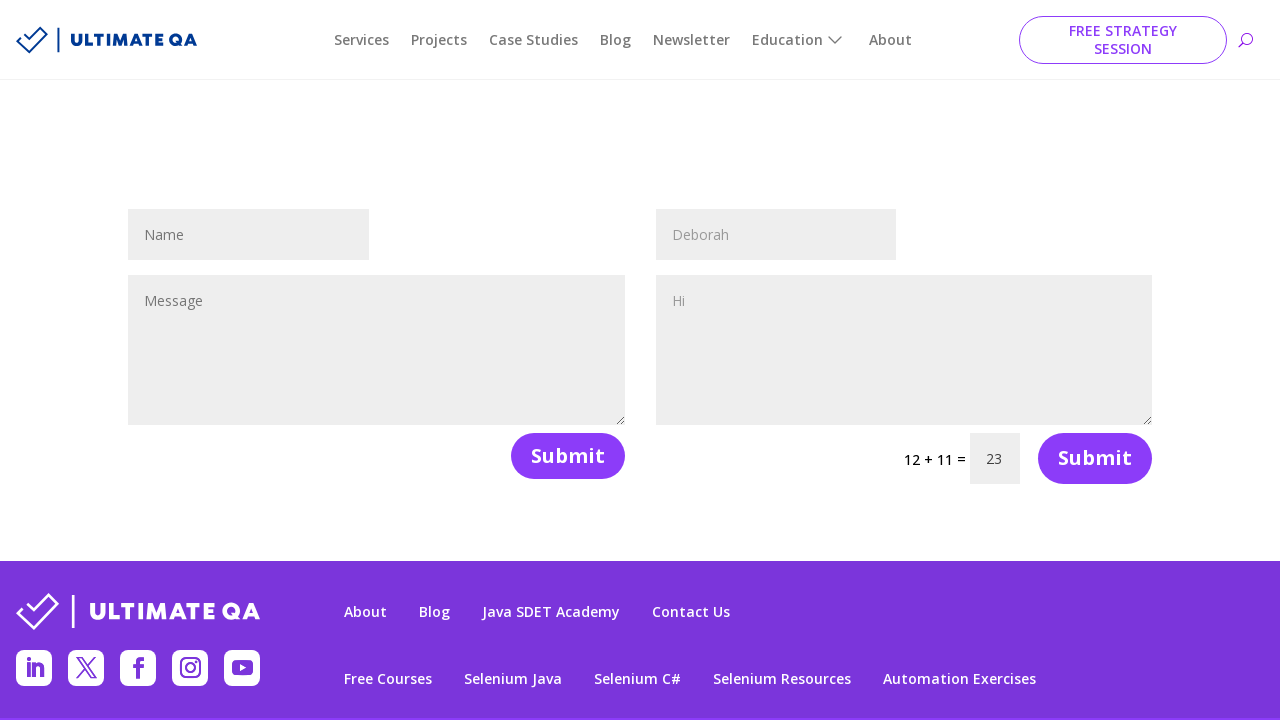

Clicked the contact form submit button at (1095, 458) on [name='et_builder_submit_button'] >> nth=1
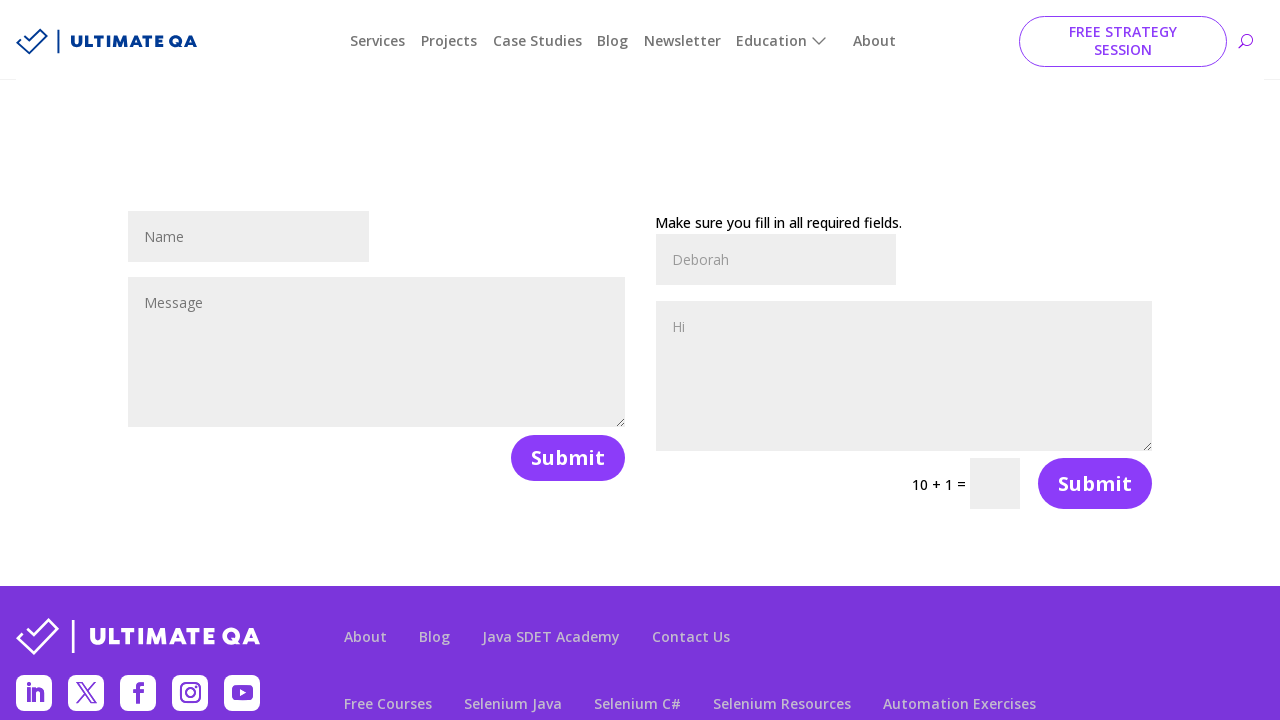

Form submission success message appeared
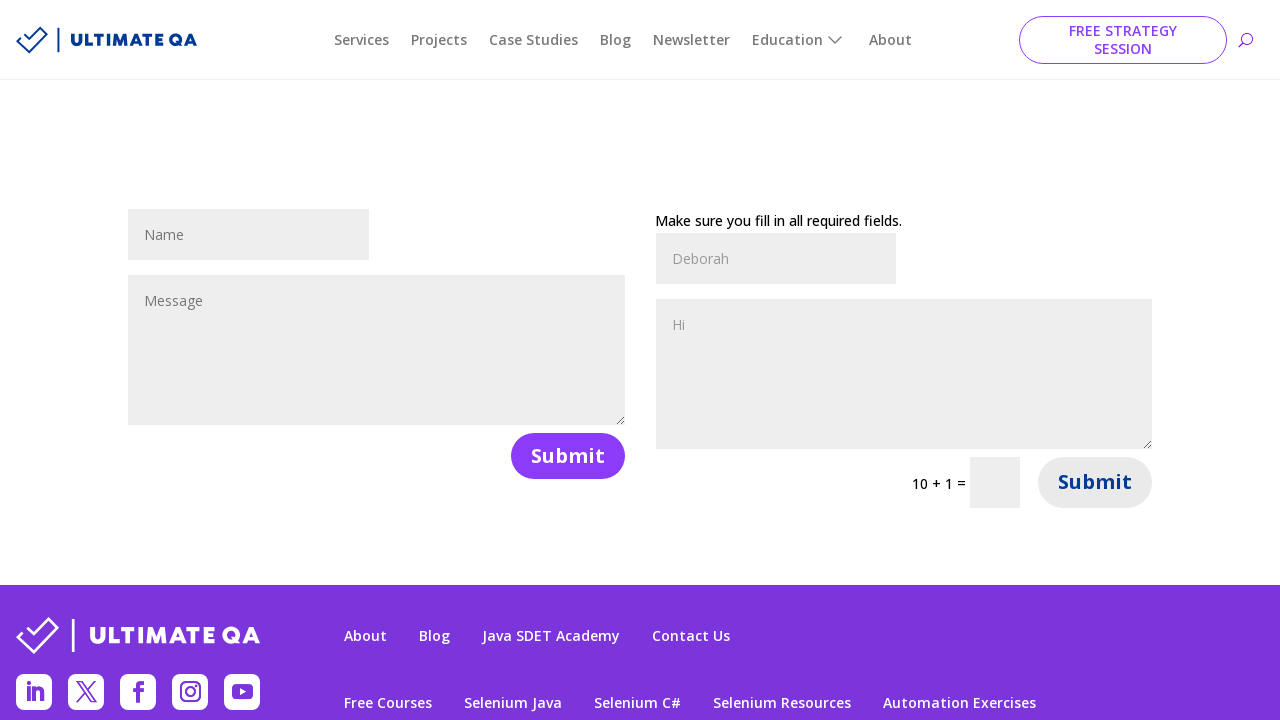

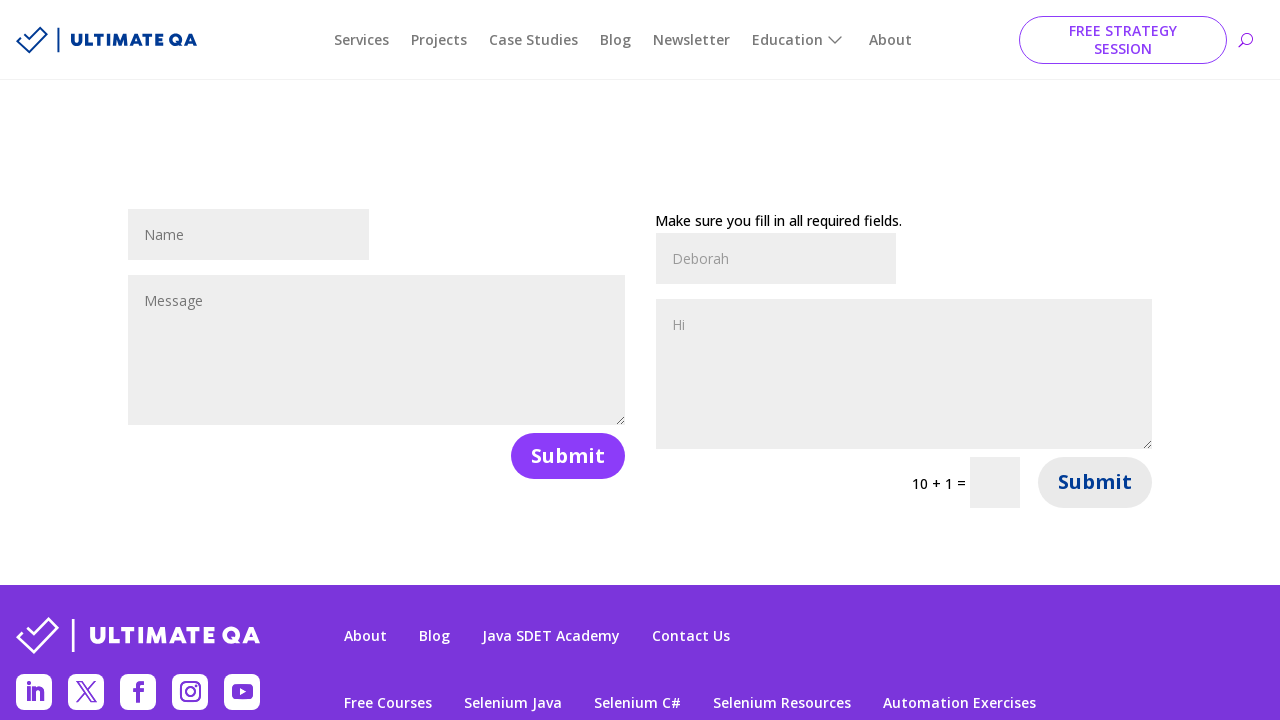